Tests the text box form on demoqa.com by filling in user name, email, current address, and permanent address fields, then submitting the form and verifying the output is displayed correctly.

Starting URL: https://demoqa.com/text-box

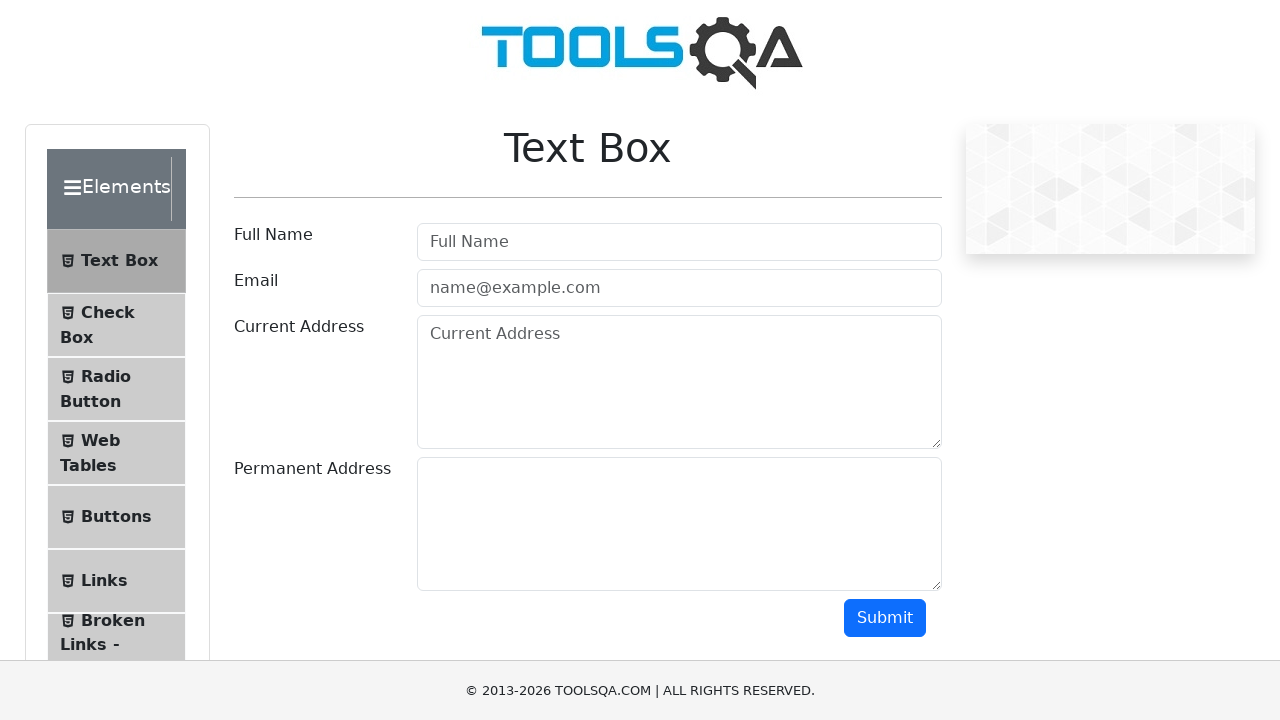

Filled userName field with 'Marcus Johnson' on input#userName
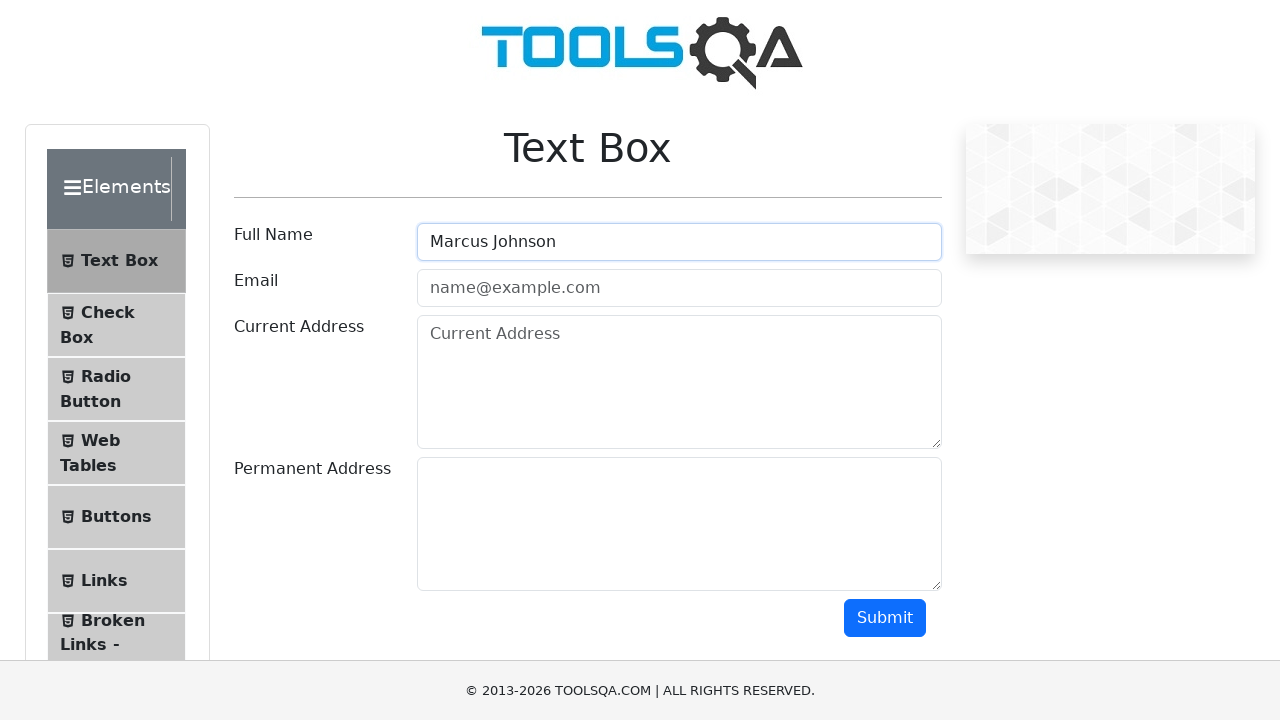

Filled userEmail field with 'marcus.j@testmail.com' on input#userEmail
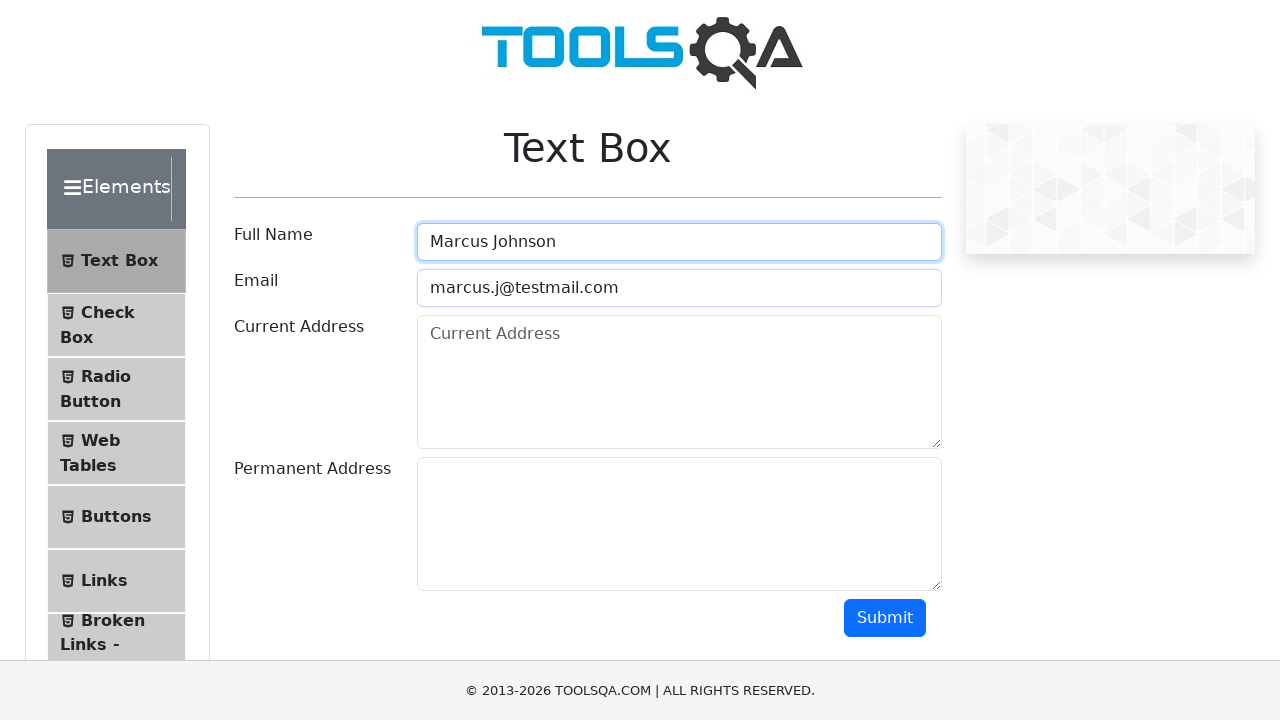

Filled currentAddress field with '123 Main Street, Apt 4B' on textarea#currentAddress
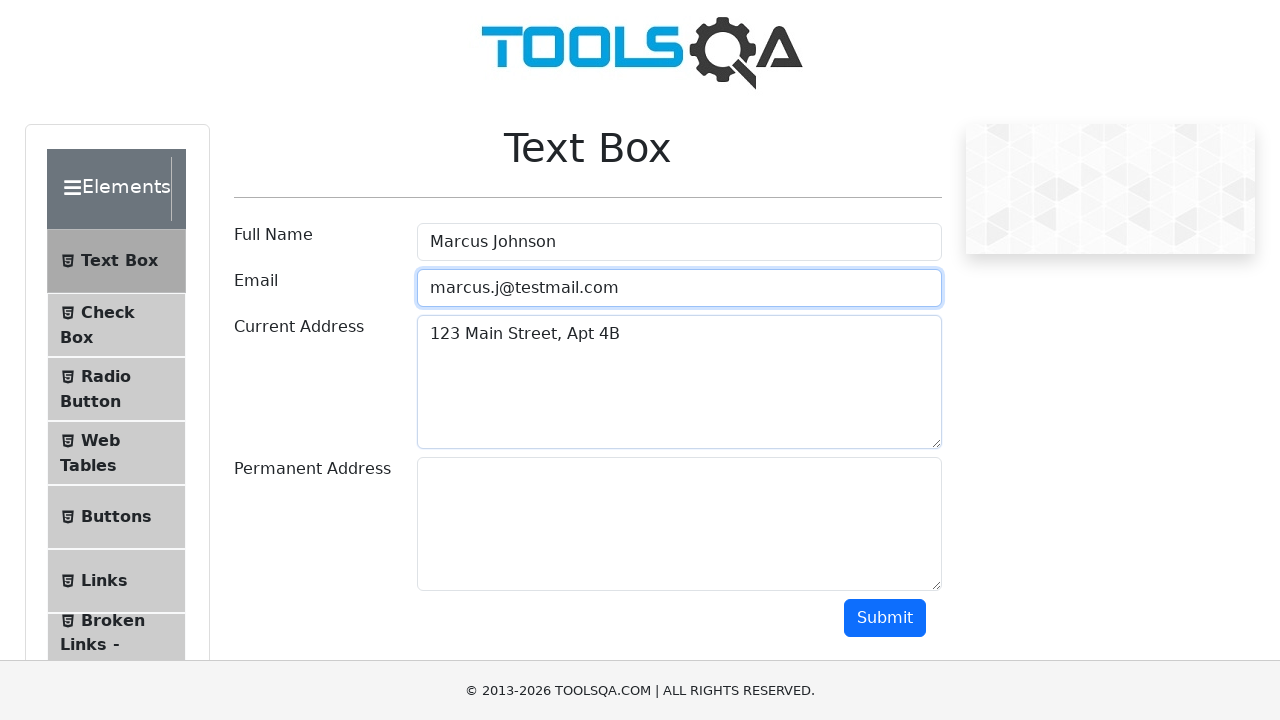

Filled permanentAddress field with '456 Oak Avenue, Suite 200' on textarea#permanentAddress
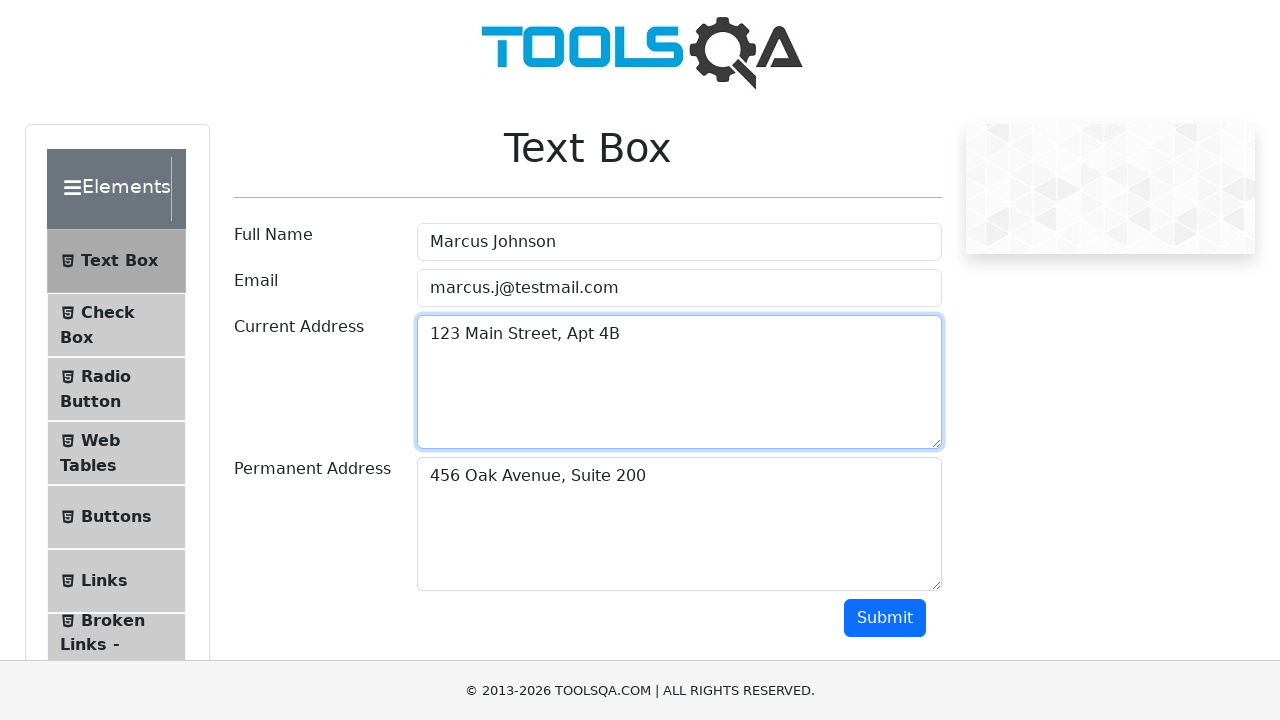

Scrolled to make submit button visible
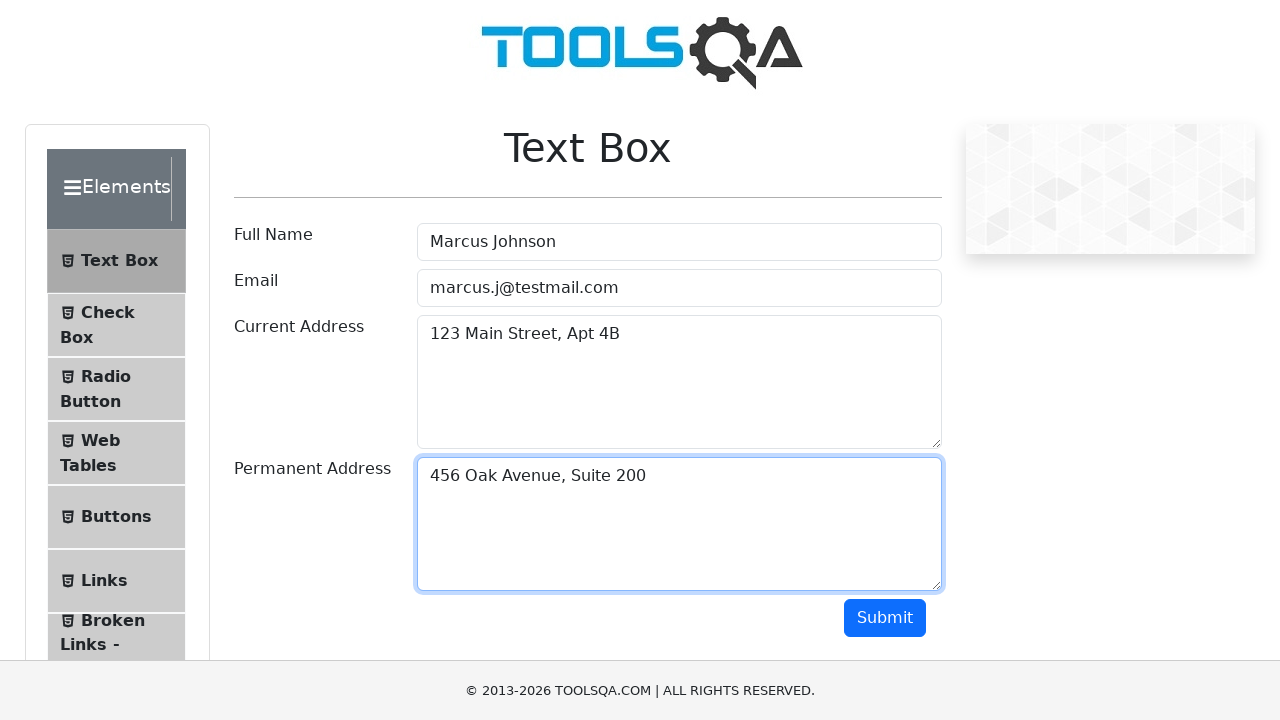

Clicked submit button to submit form at (885, 618) on button#submit
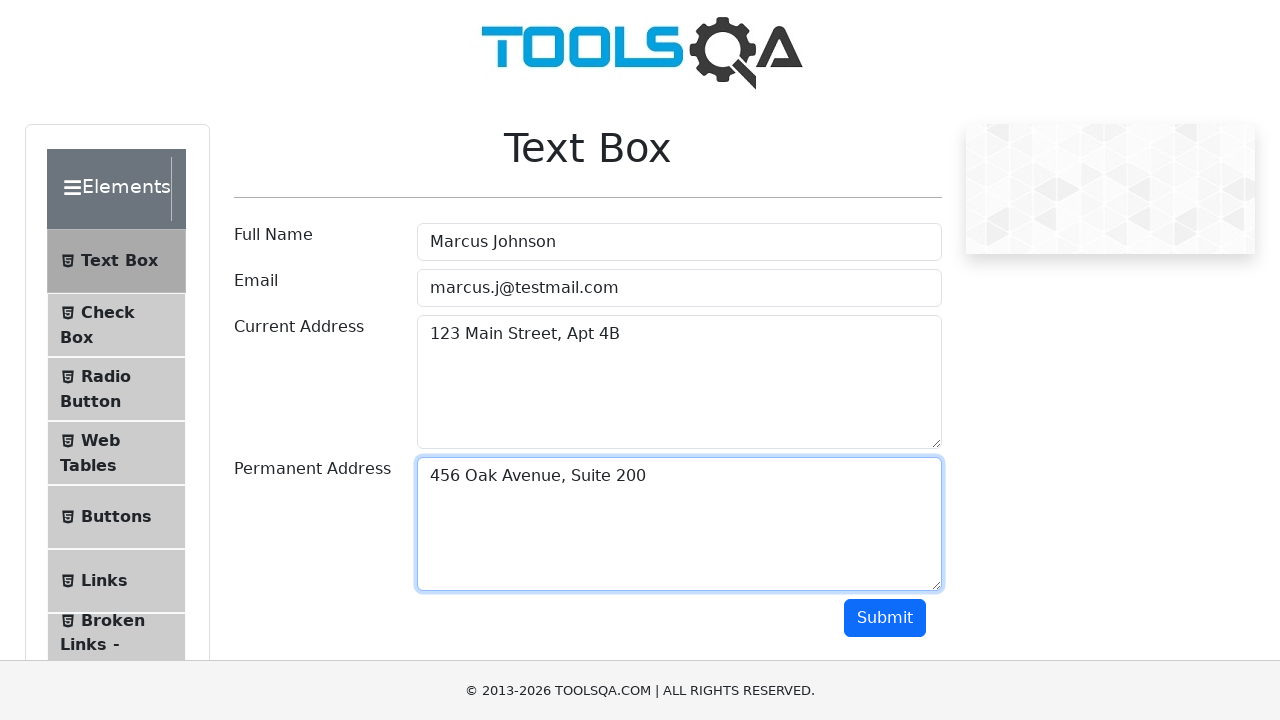

Output section appeared after form submission
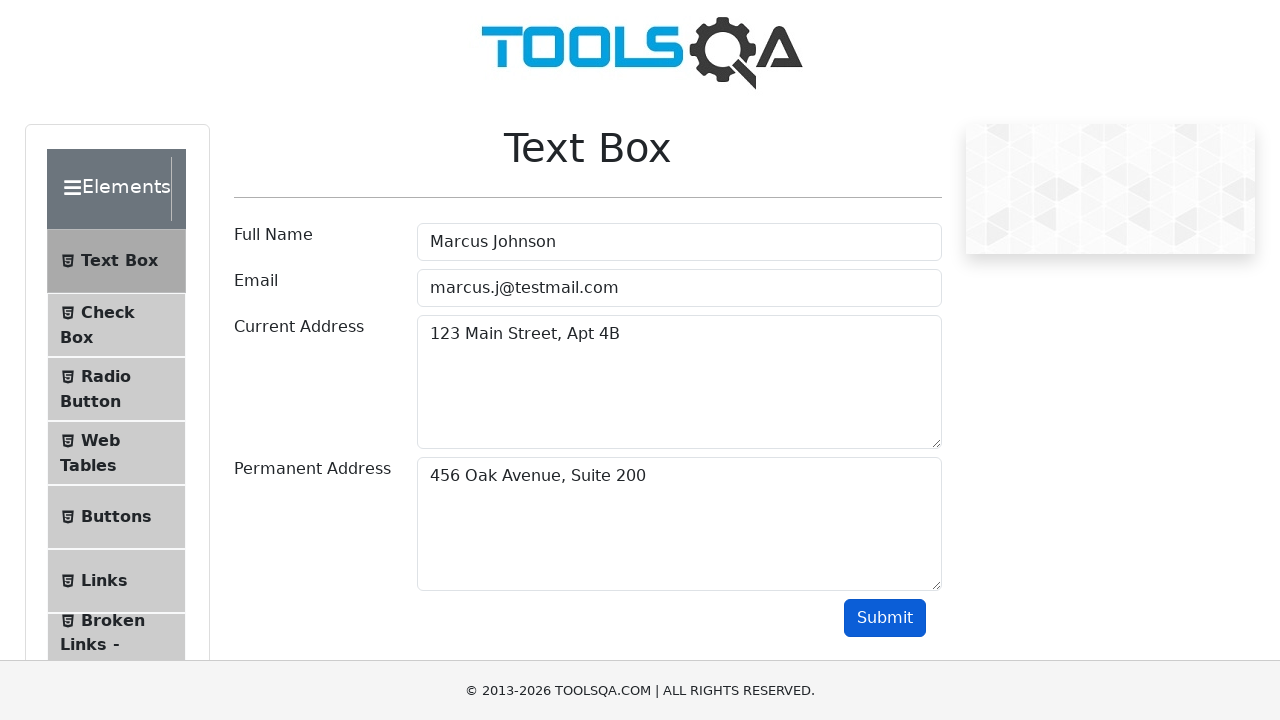

Updated userName field to 'Marcus Johnson9876543' on input#userName
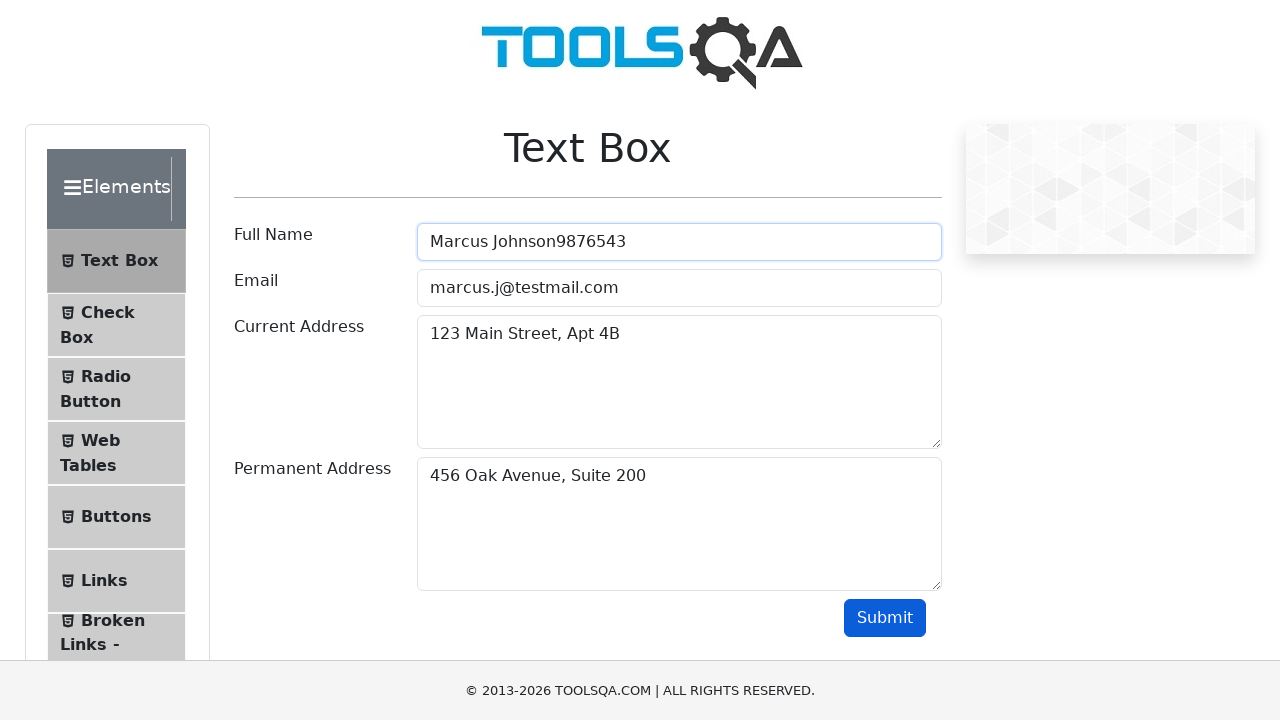

Updated permanentAddress field to '456 Oak Avenue, Suite 200, Floor 12' on textarea#permanentAddress
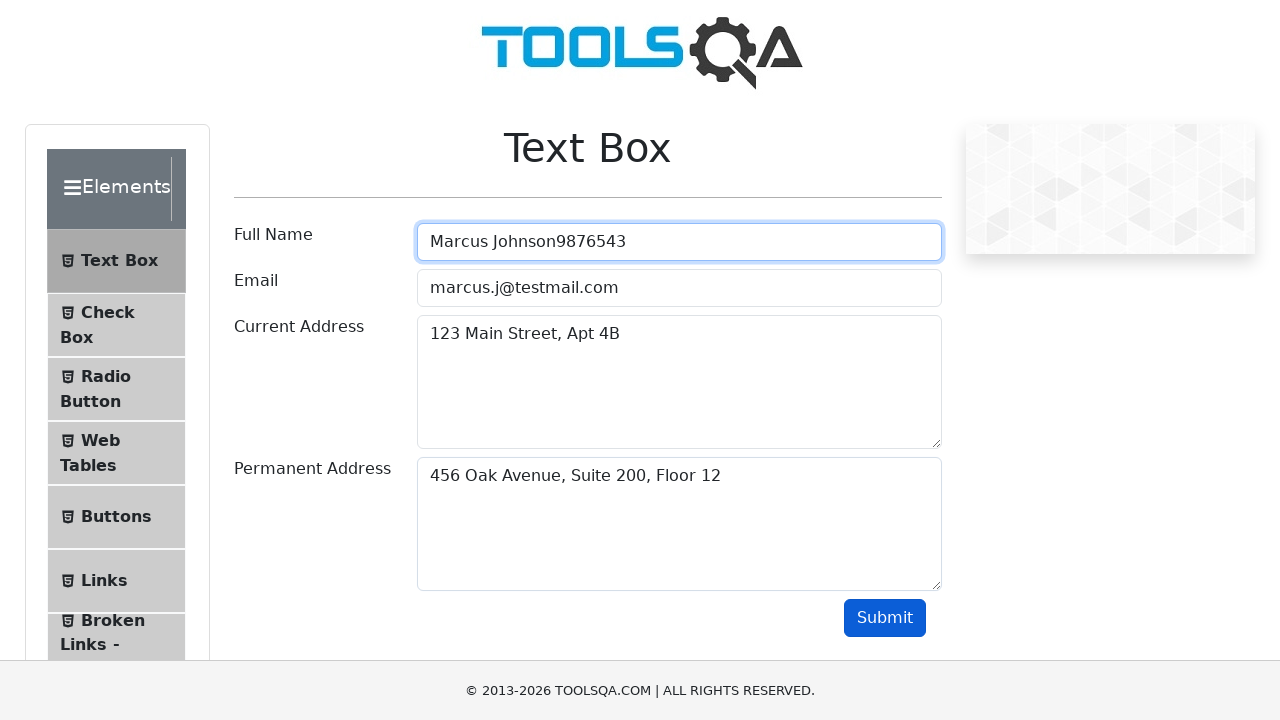

Updated userEmail field to 'updated.email@testmail.com' on input#userEmail
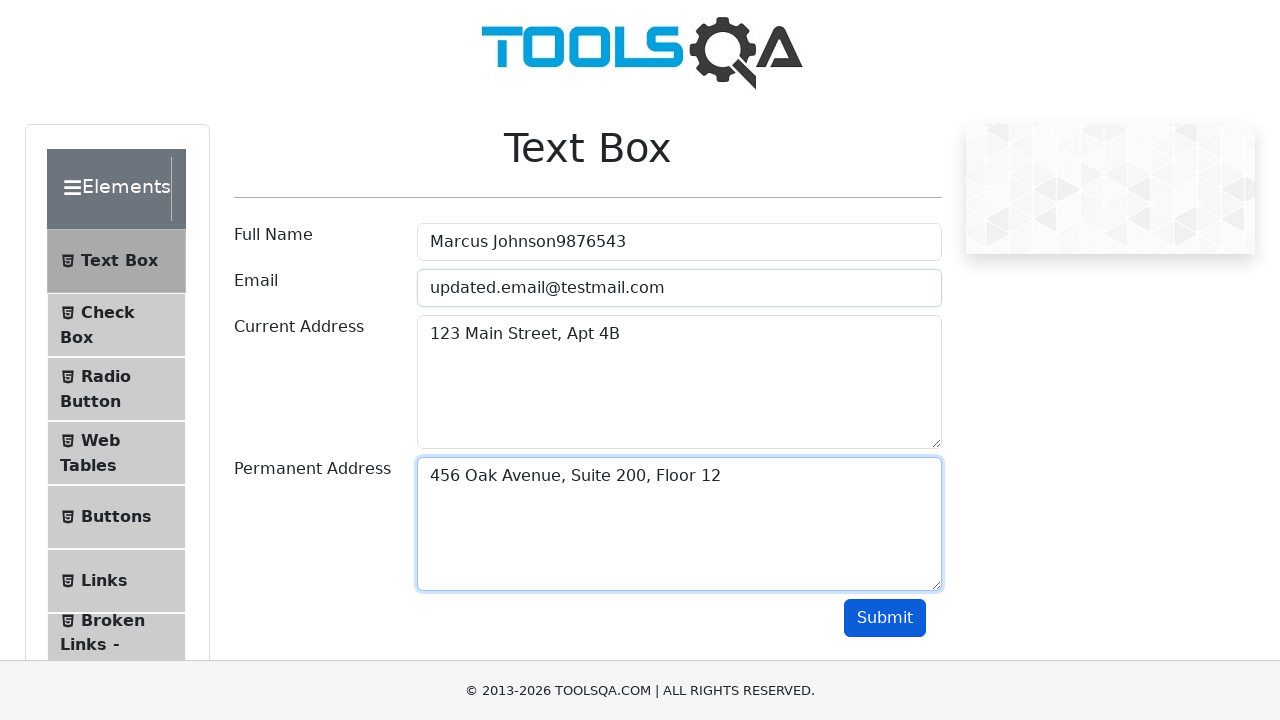

Clicked submit button to submit updated form at (885, 618) on button#submit
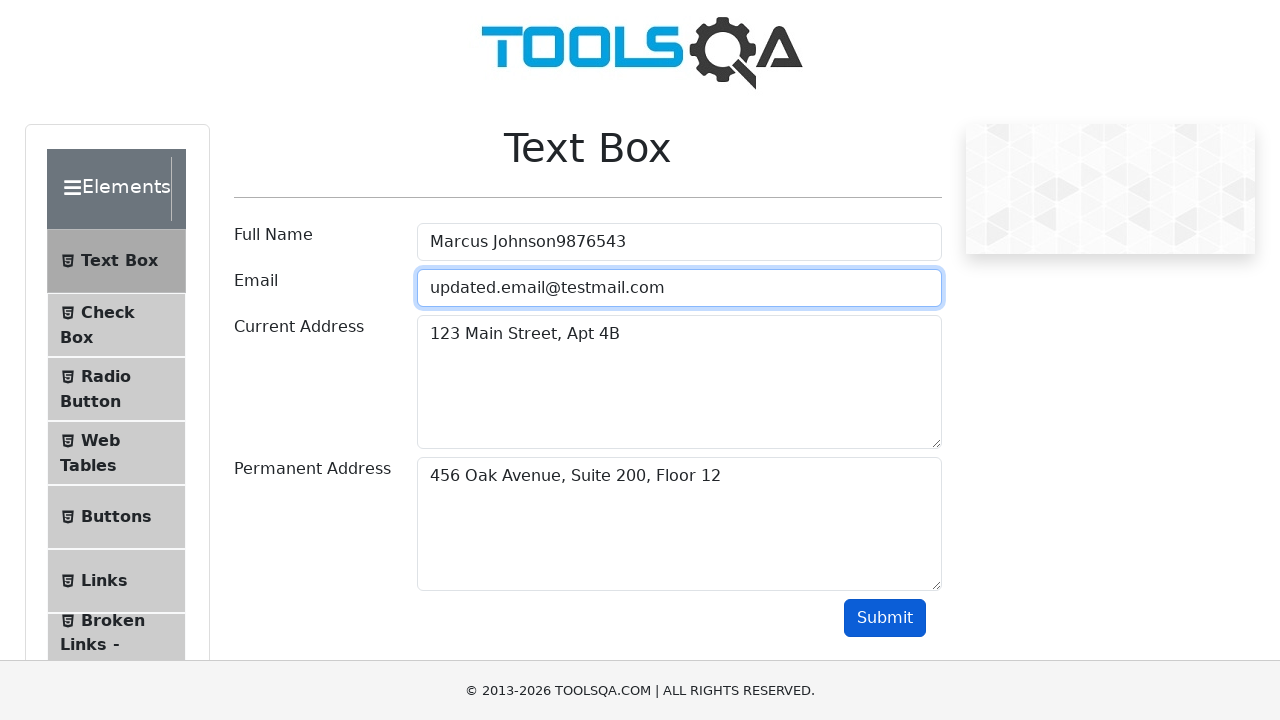

Output section updated with new form values
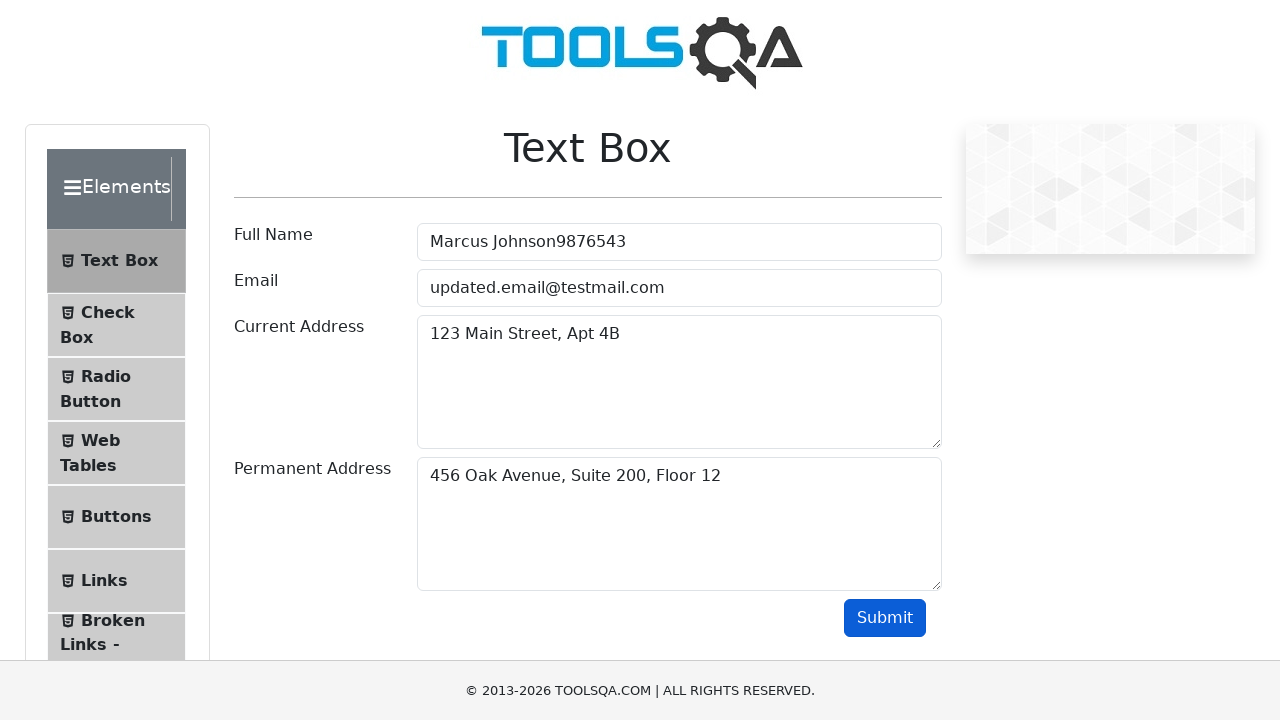

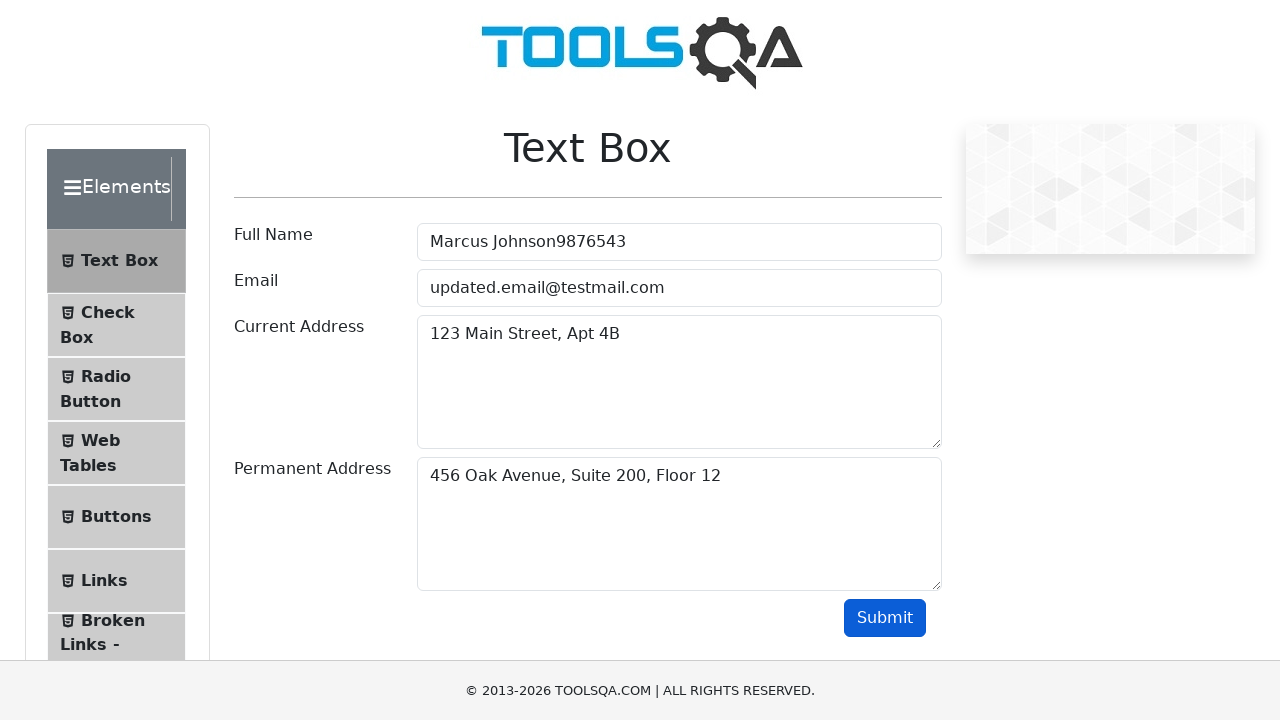